Navigates to Bank of America website and hovers over and clicks the "Better Money Habits" link

Starting URL: https://www.bankofamerica.com/

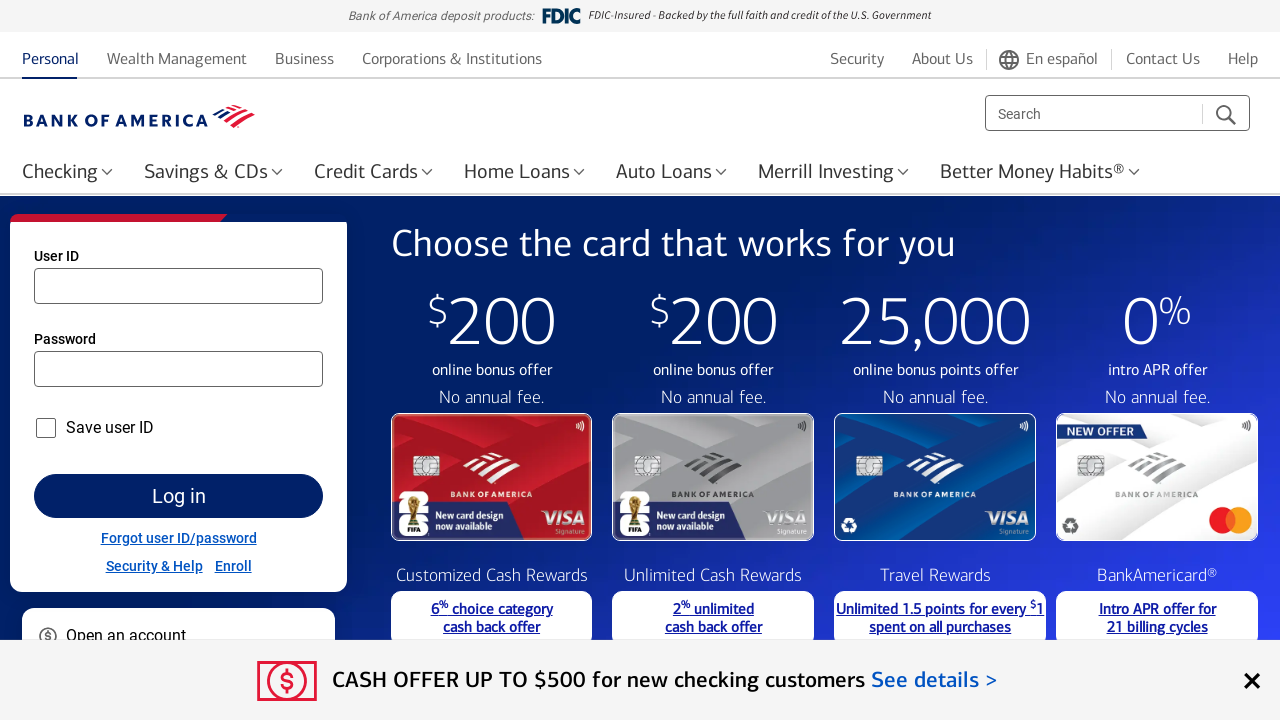

Navigated to Bank of America website
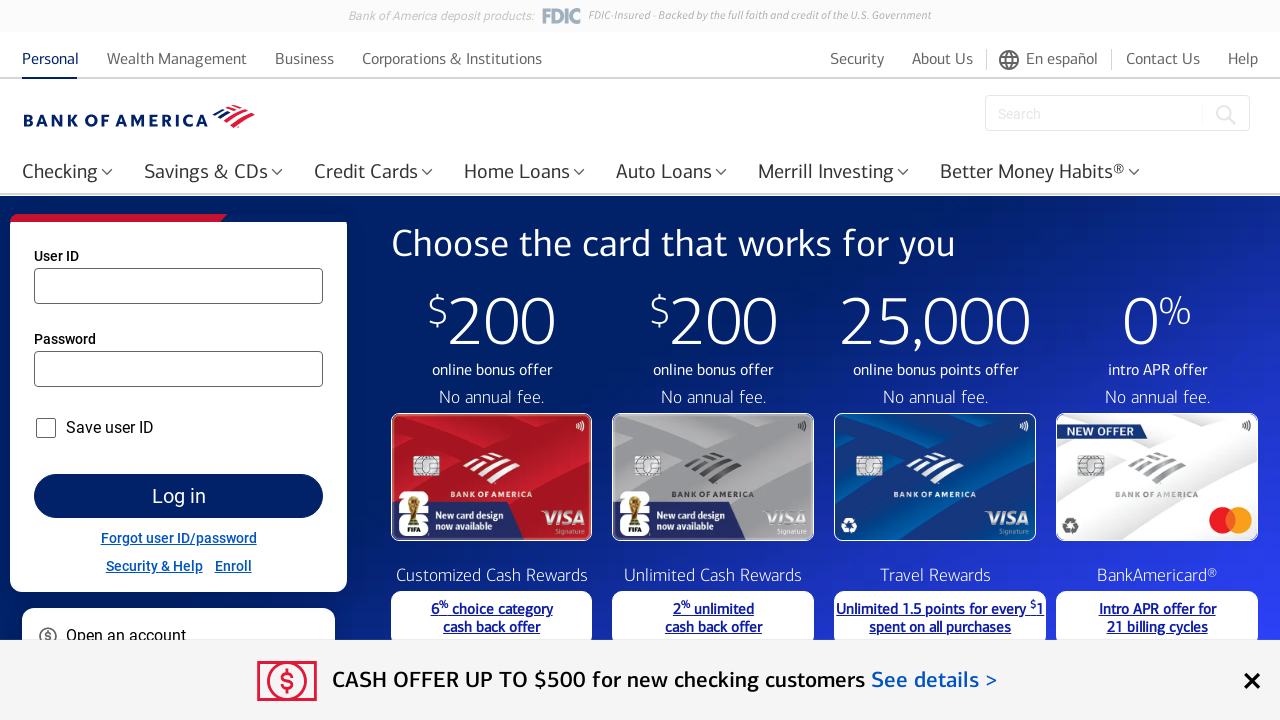

Hovered over 'Better Money Habits' link at (640, 360) on xpath=//a[@id='visitBetterMoneyHabitsTabletUp']
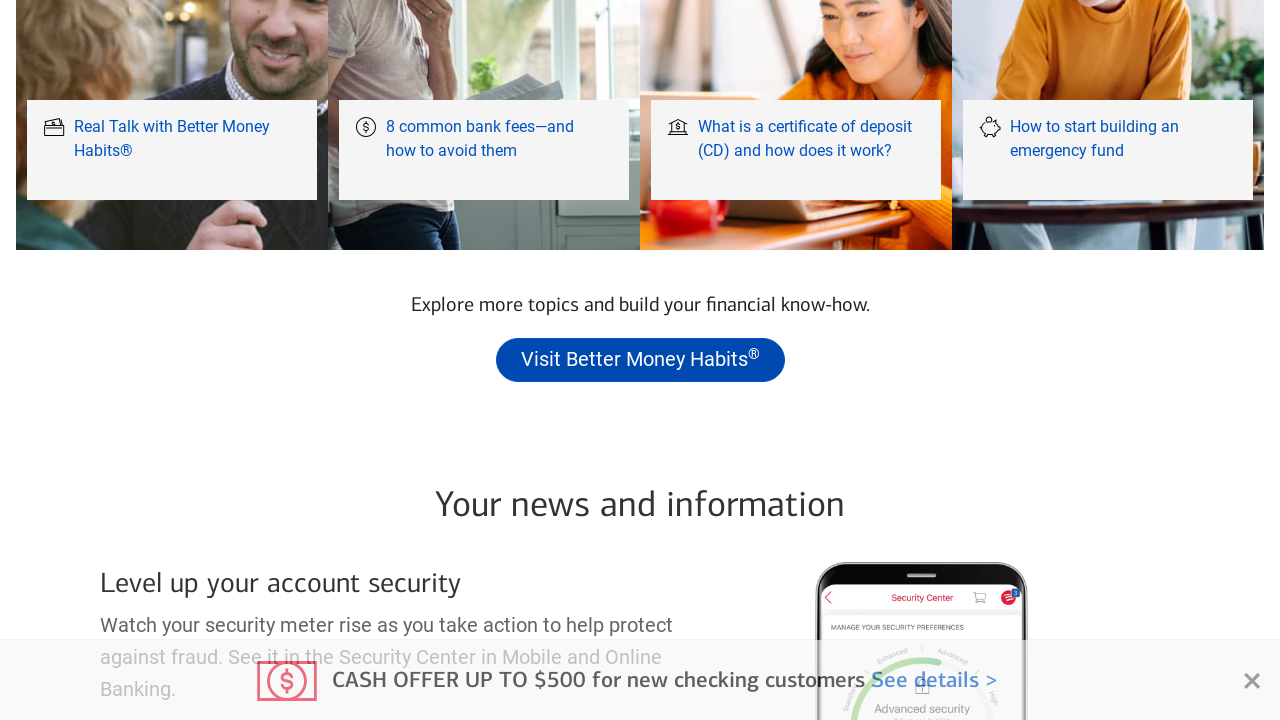

Clicked 'Better Money Habits' link at (640, 360) on xpath=//a[@id='visitBetterMoneyHabitsTabletUp']
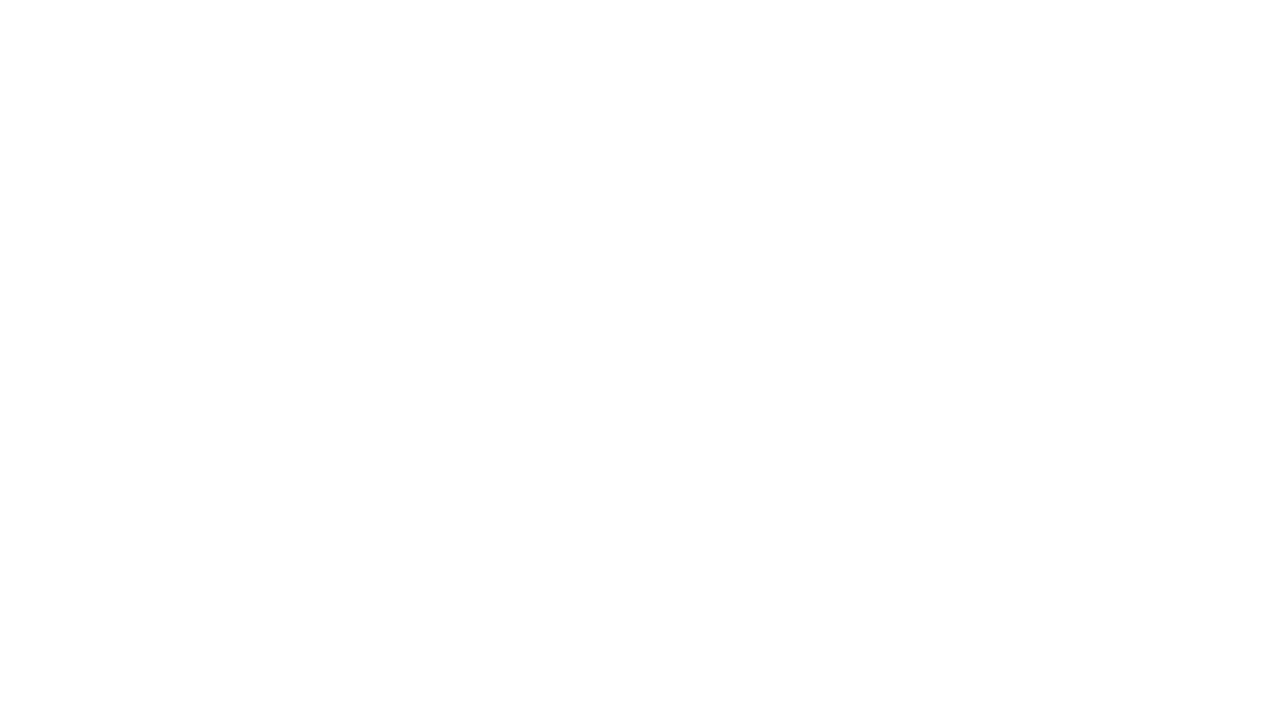

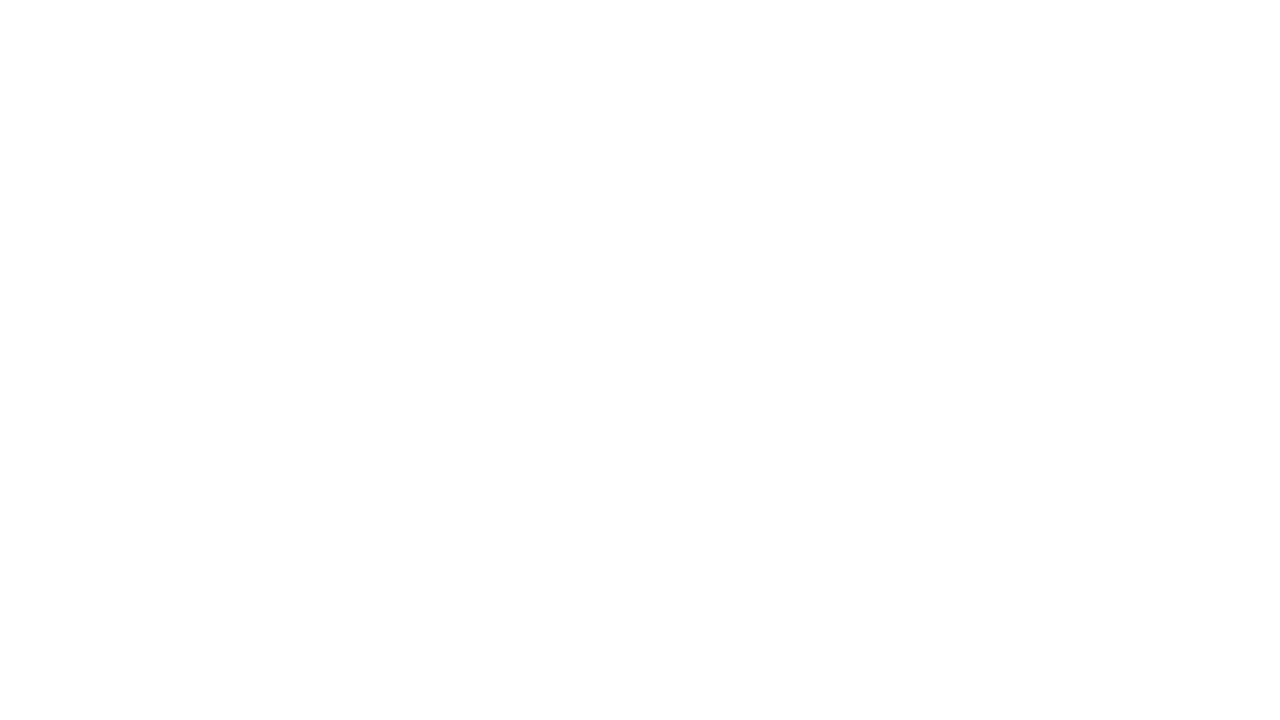